Tests failed login scenario by entering incorrect credentials and verifying error message is displayed

Starting URL: https://www.saucedemo.com/

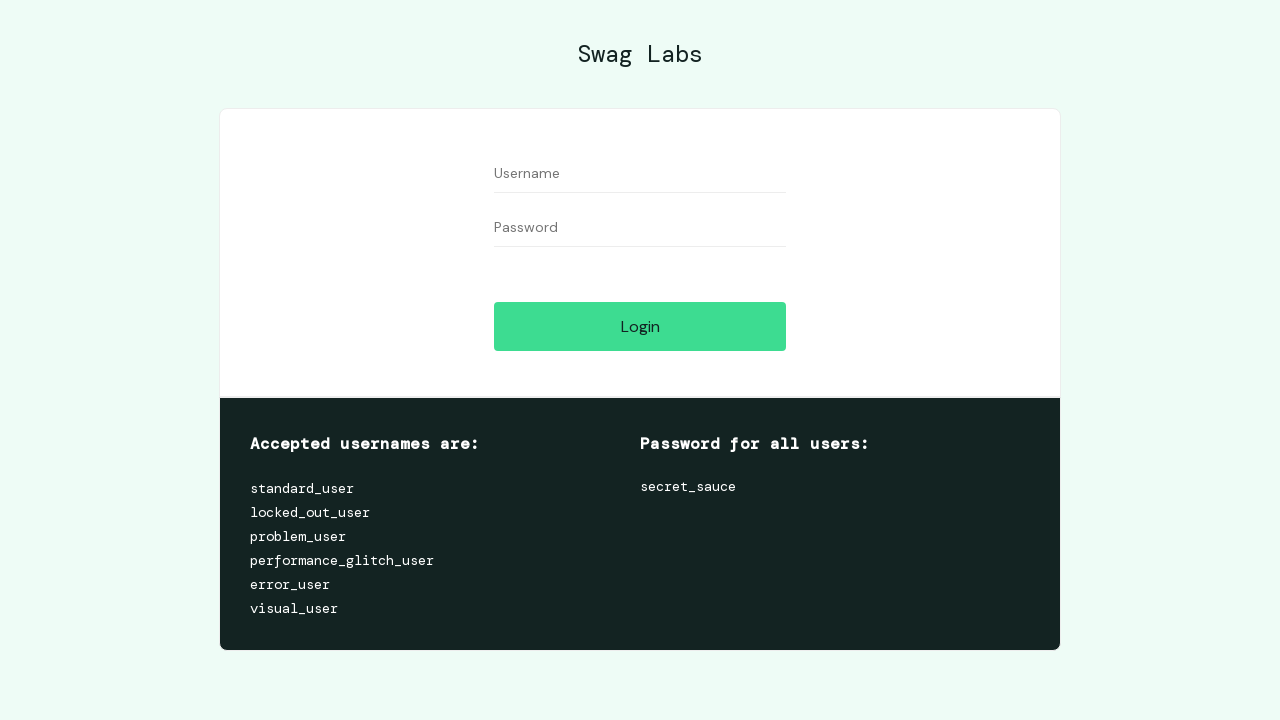

Entered incorrect username 'wrong_user' in login field on input[name='user-name']
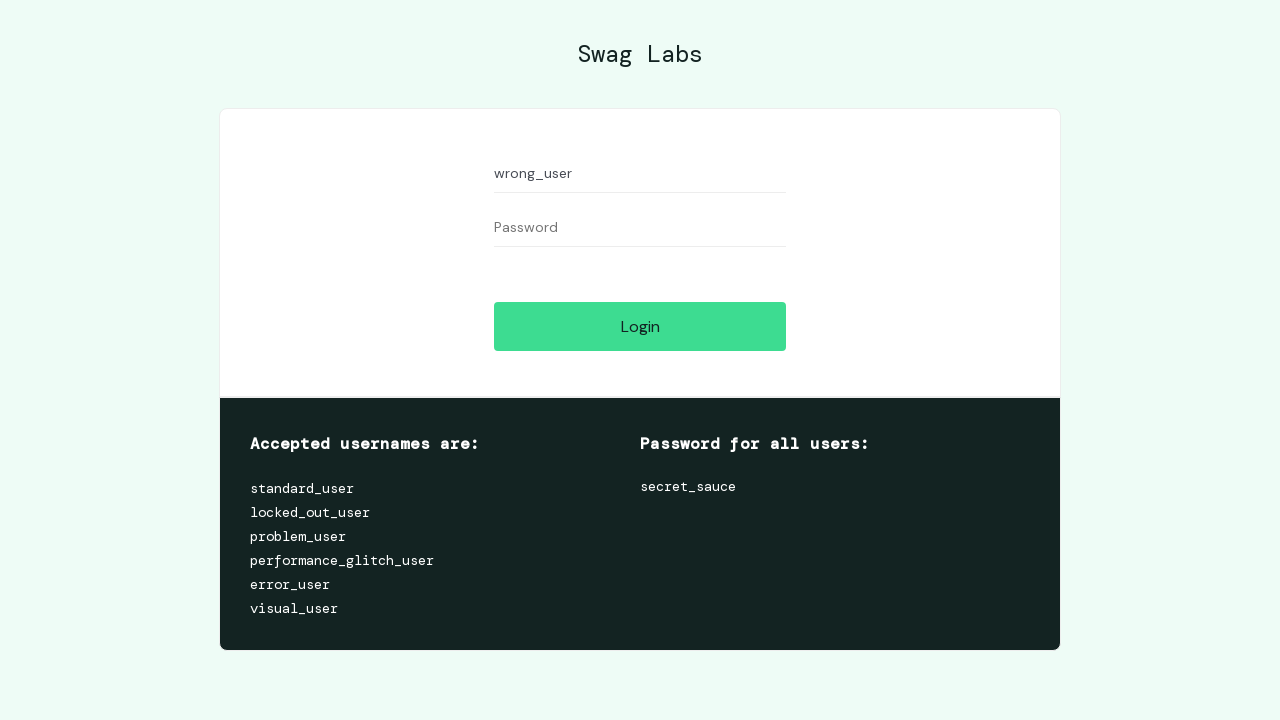

Entered incorrect password 'wrong_pass' in login field on input[name='password']
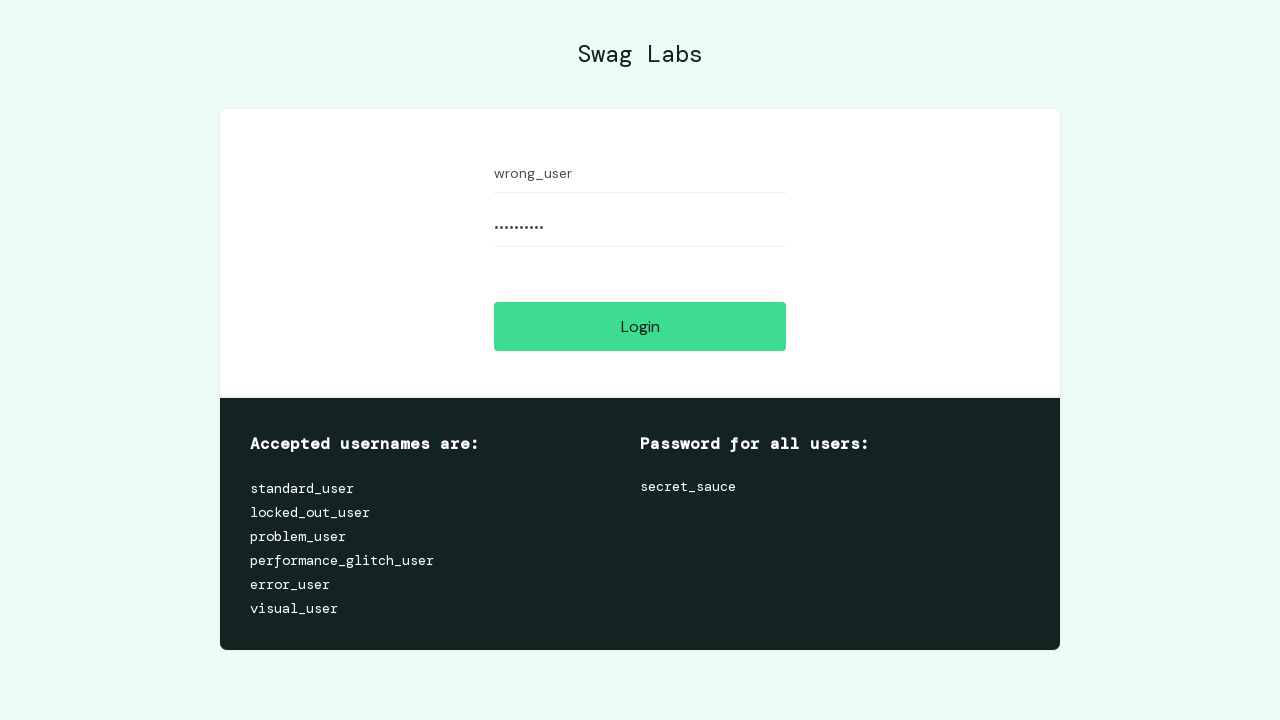

Submitted login form by pressing Enter on input[name='password']
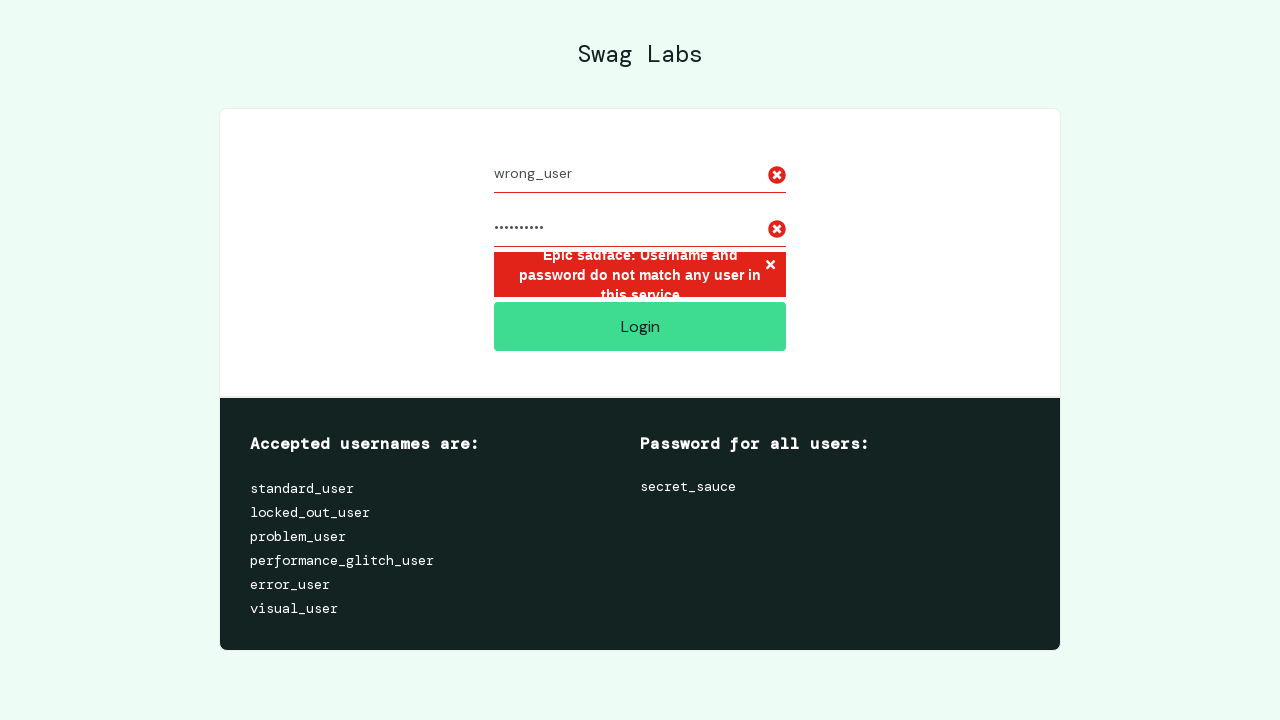

Error message container appeared confirming failed login
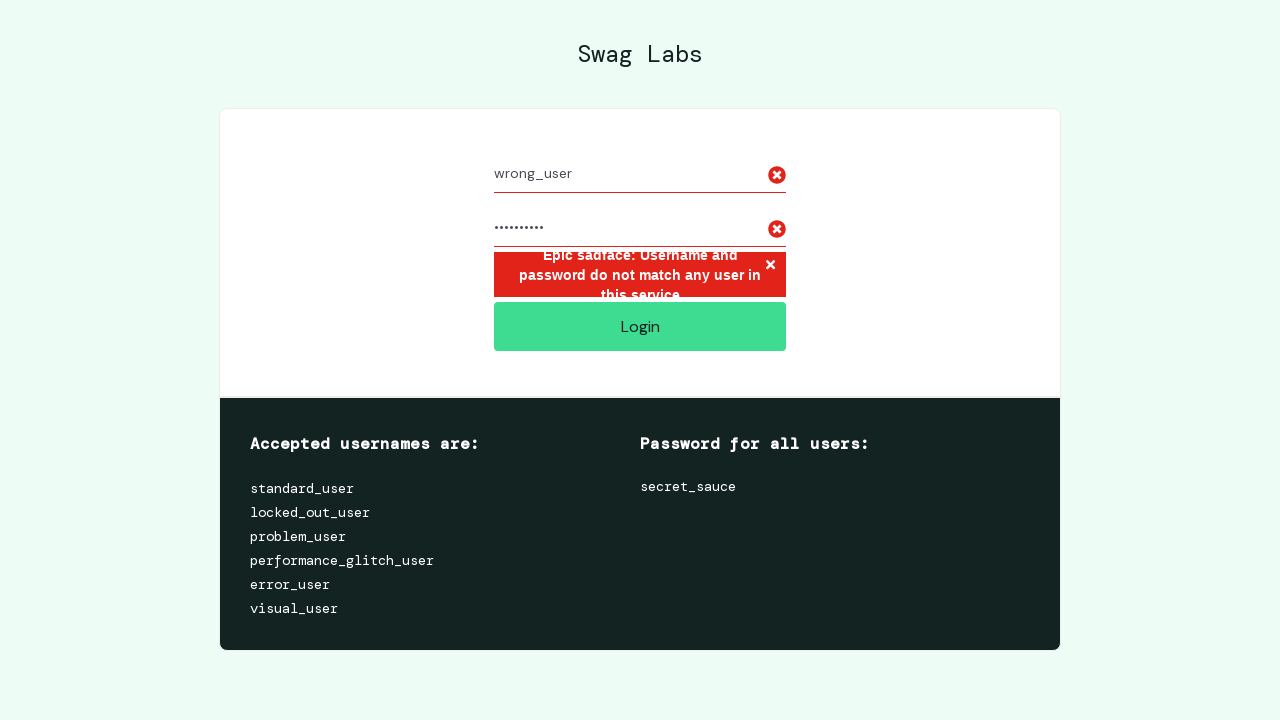

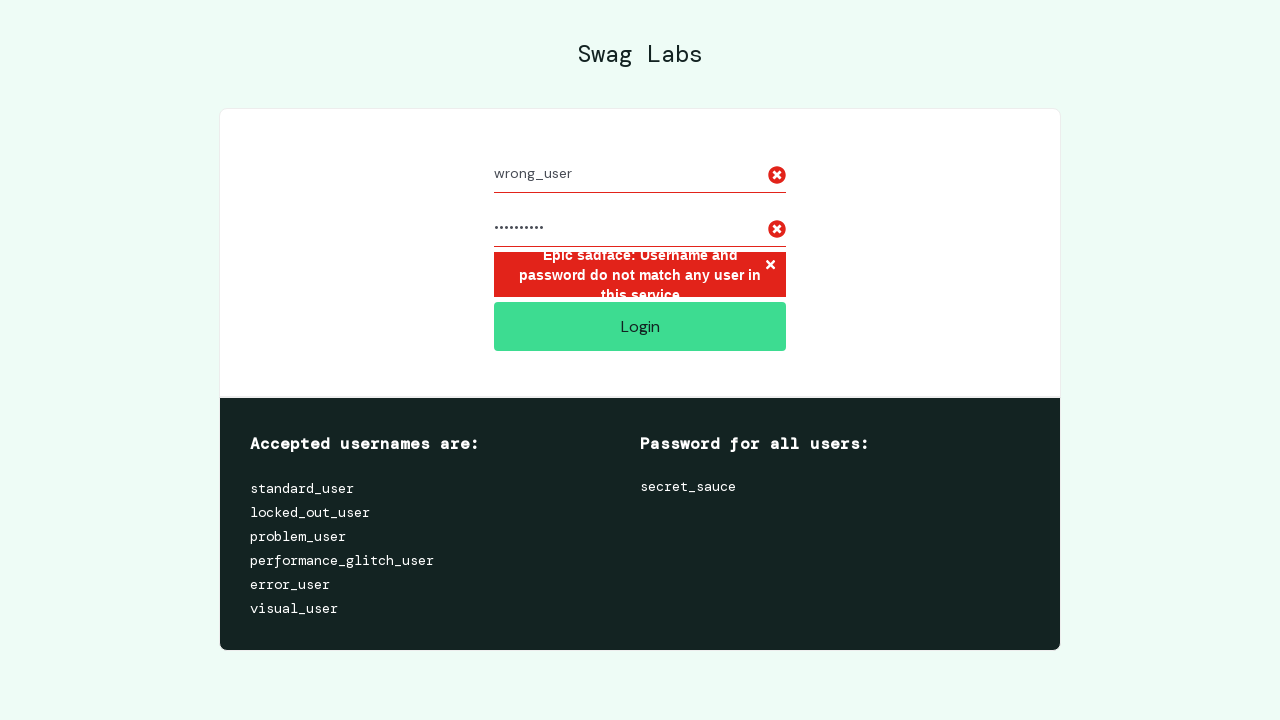